Tests data table sorting in ascending order by clicking the dues column header (table with attributes using class selectors)

Starting URL: http://the-internet.herokuapp.com/tables

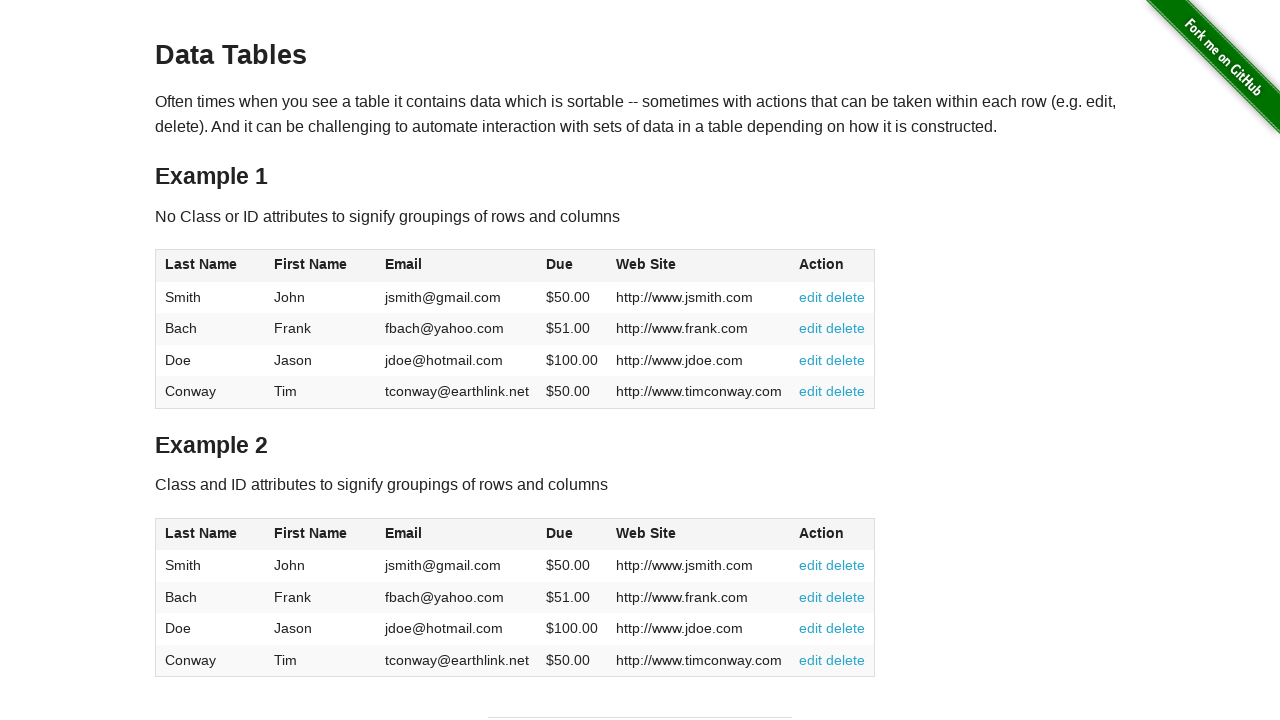

Clicked the dues column header to sort table in ascending order at (560, 533) on #table2 thead .dues
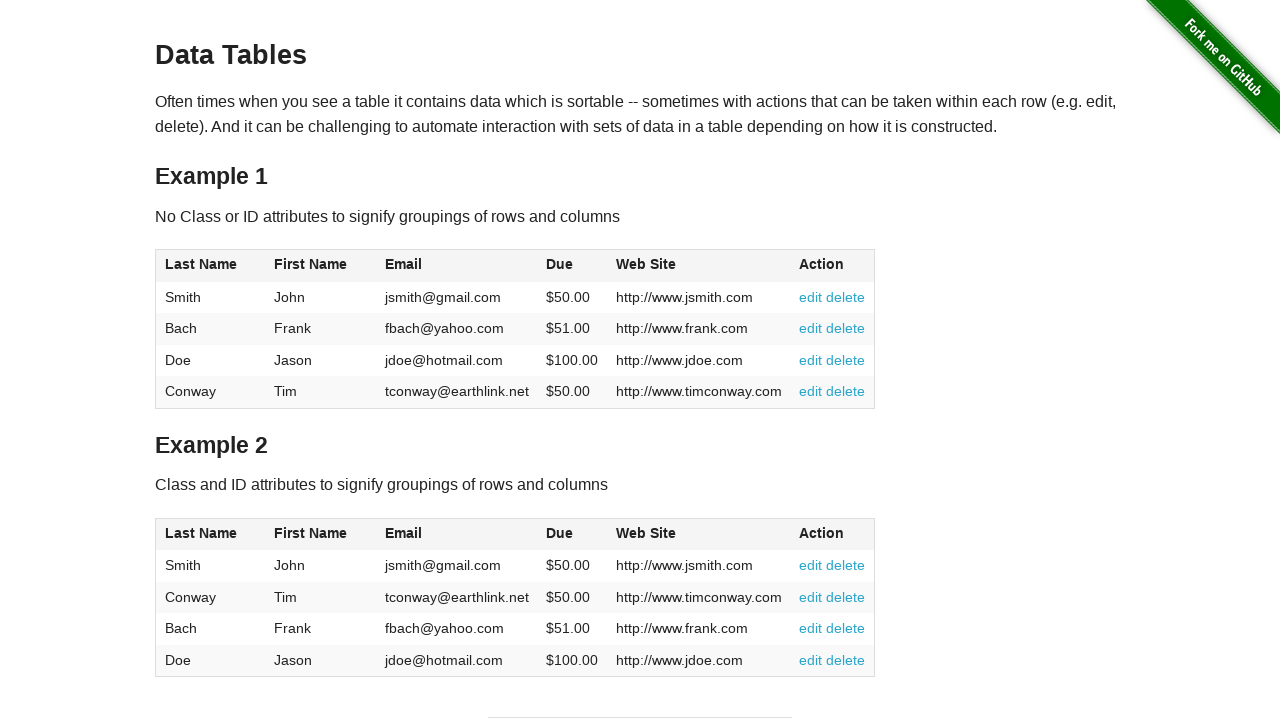

Table data loaded and sorted by dues column in ascending order
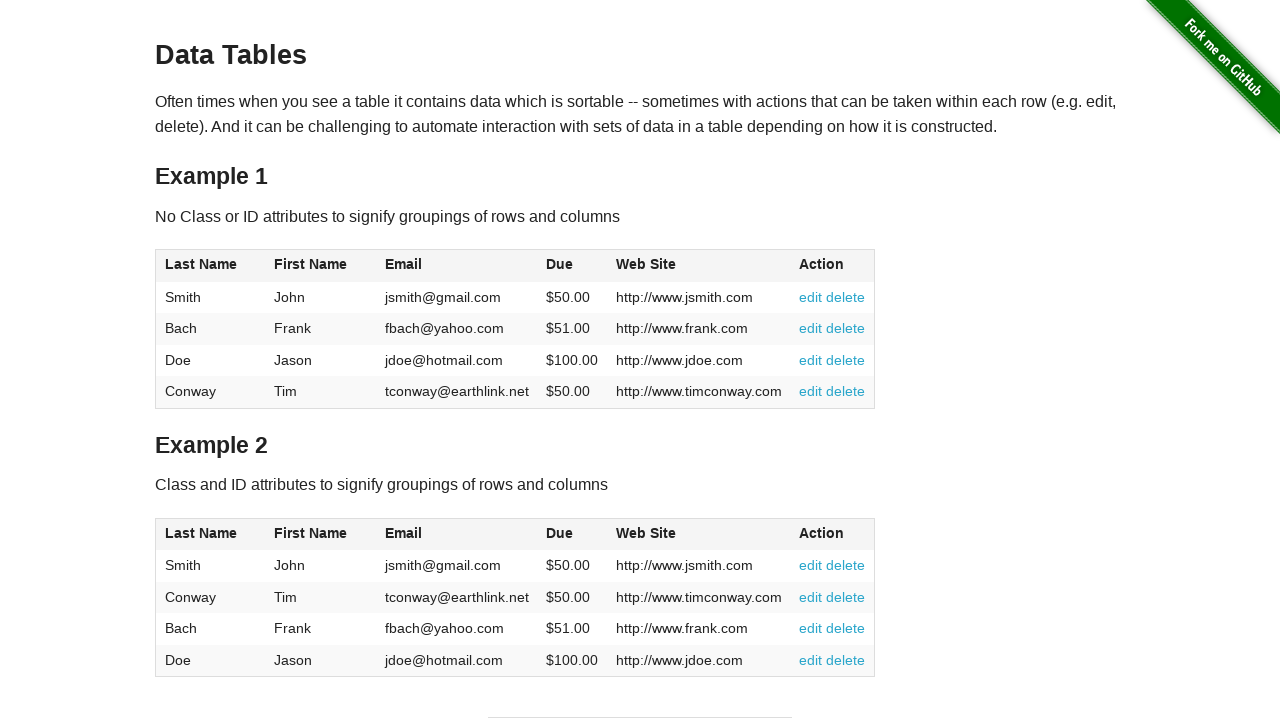

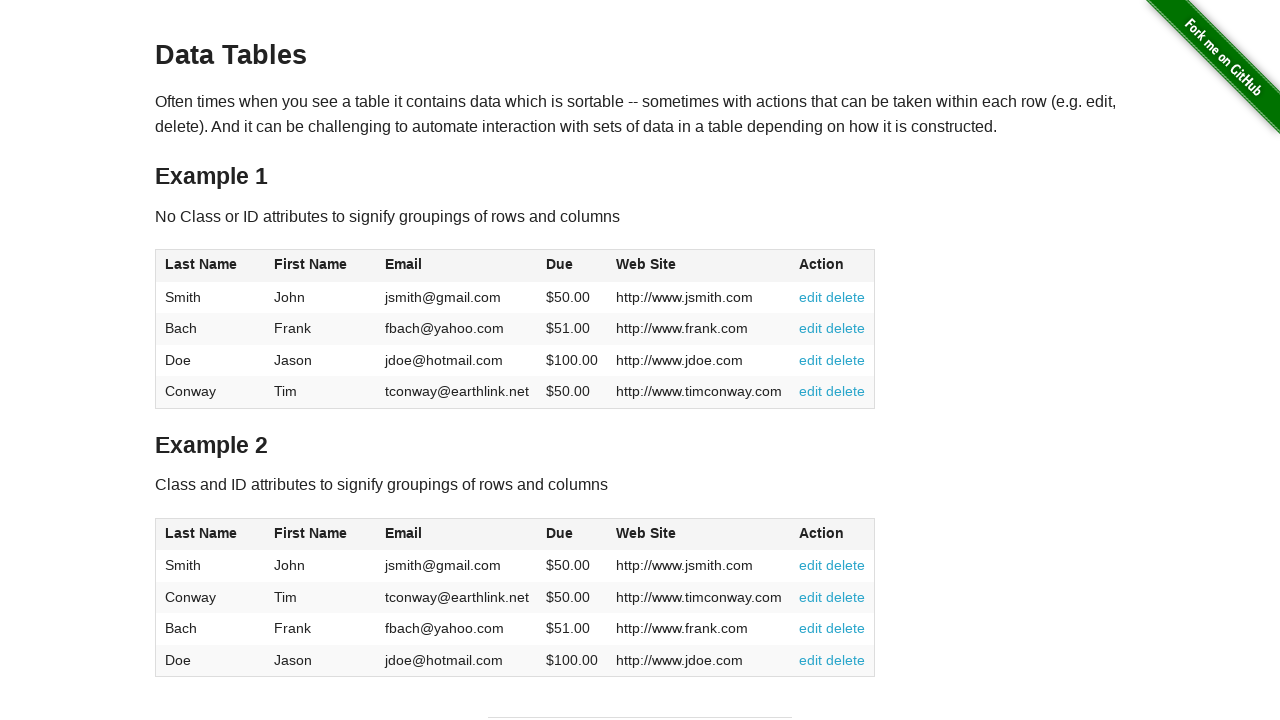